Tests filtering to display all items after viewing filtered results

Starting URL: https://demo.playwright.dev/todomvc

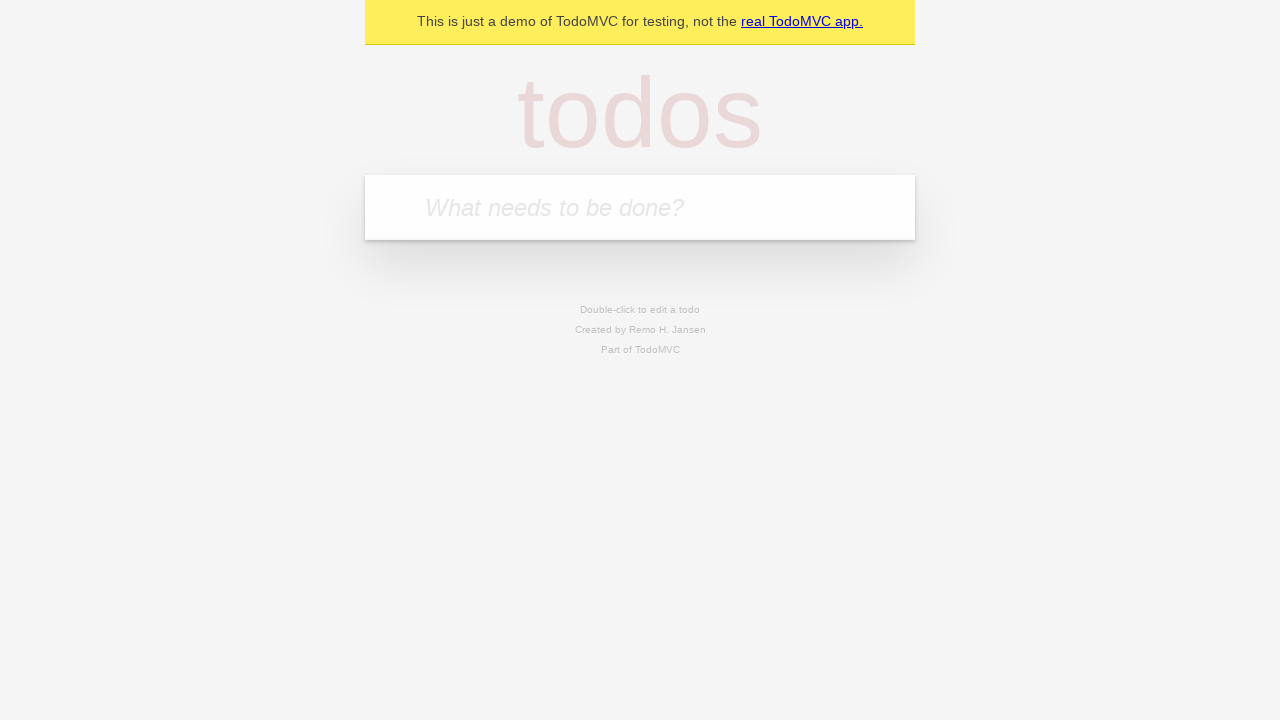

Filled todo input with 'buy some cheese' on internal:attr=[placeholder="What needs to be done?"i]
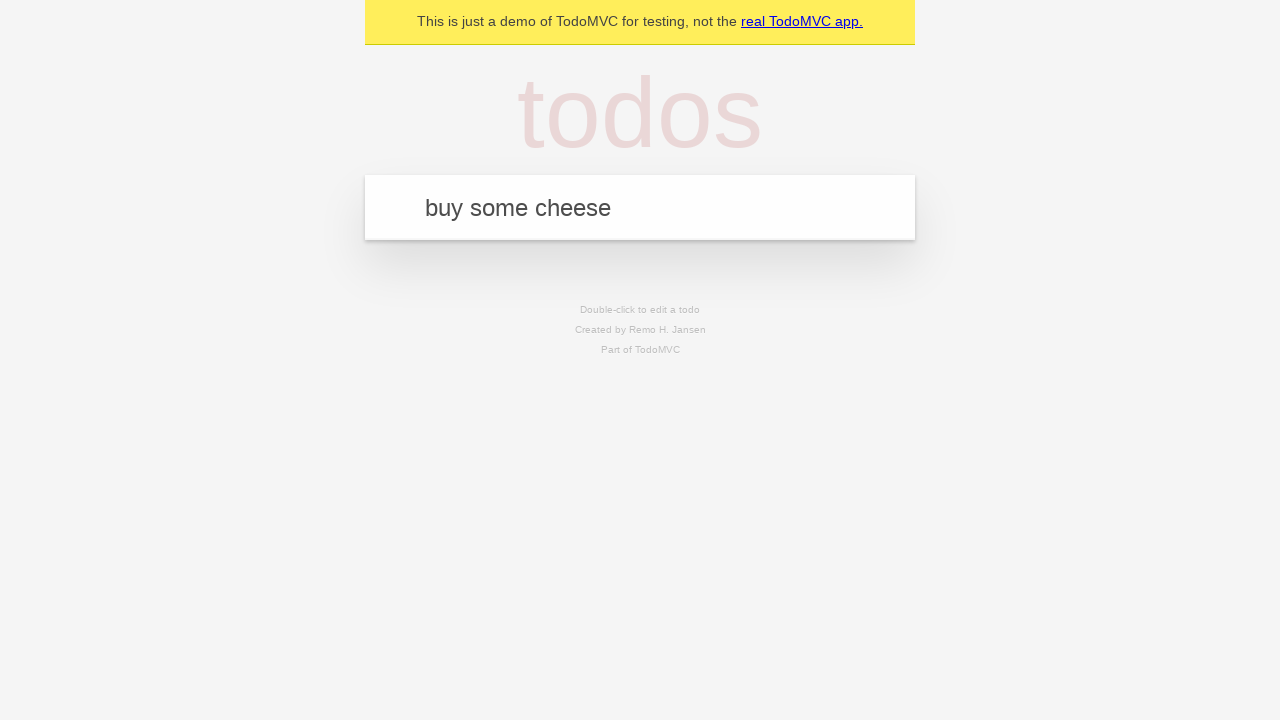

Pressed Enter to add first todo item on internal:attr=[placeholder="What needs to be done?"i]
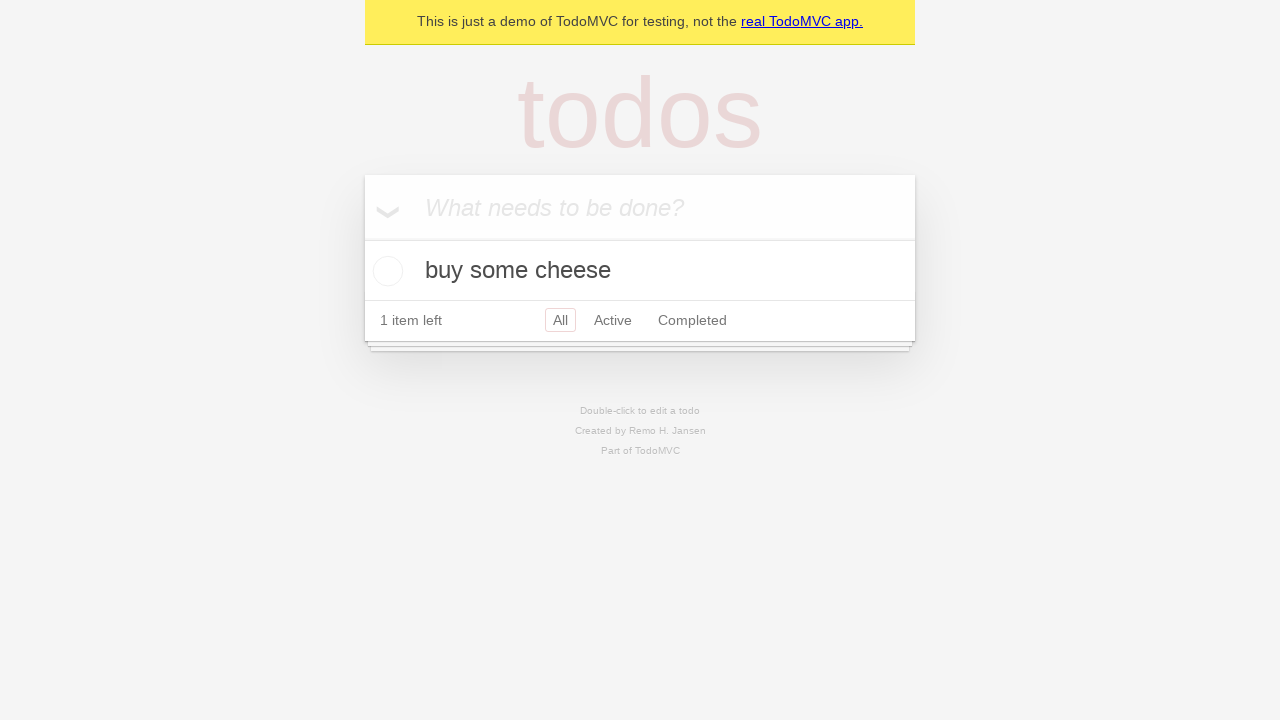

Filled todo input with 'feed the cat' on internal:attr=[placeholder="What needs to be done?"i]
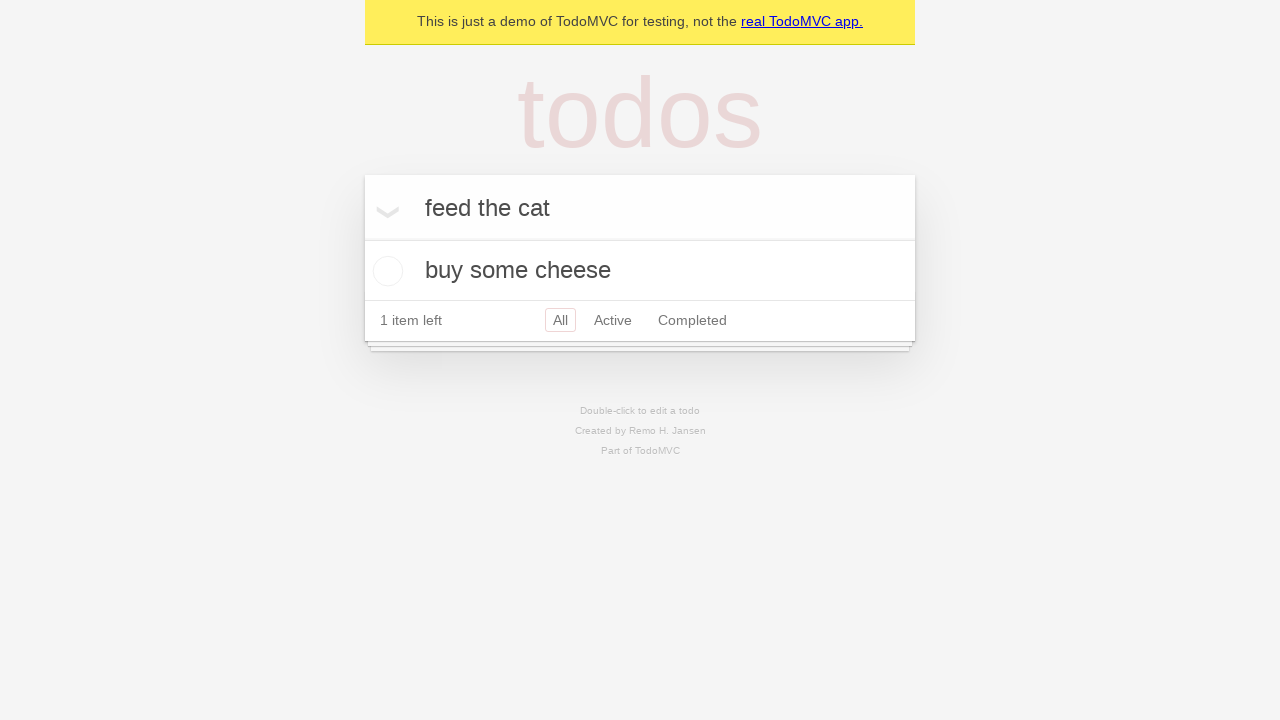

Pressed Enter to add second todo item on internal:attr=[placeholder="What needs to be done?"i]
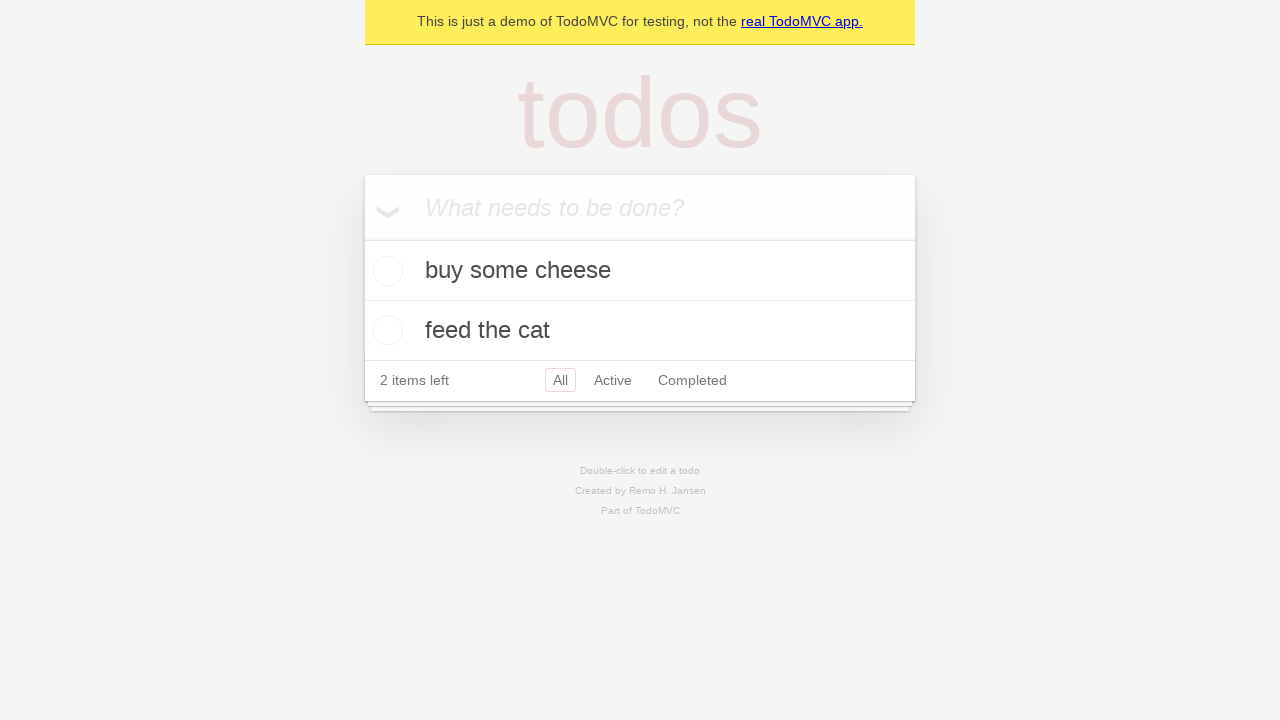

Filled todo input with 'book a doctors appointment' on internal:attr=[placeholder="What needs to be done?"i]
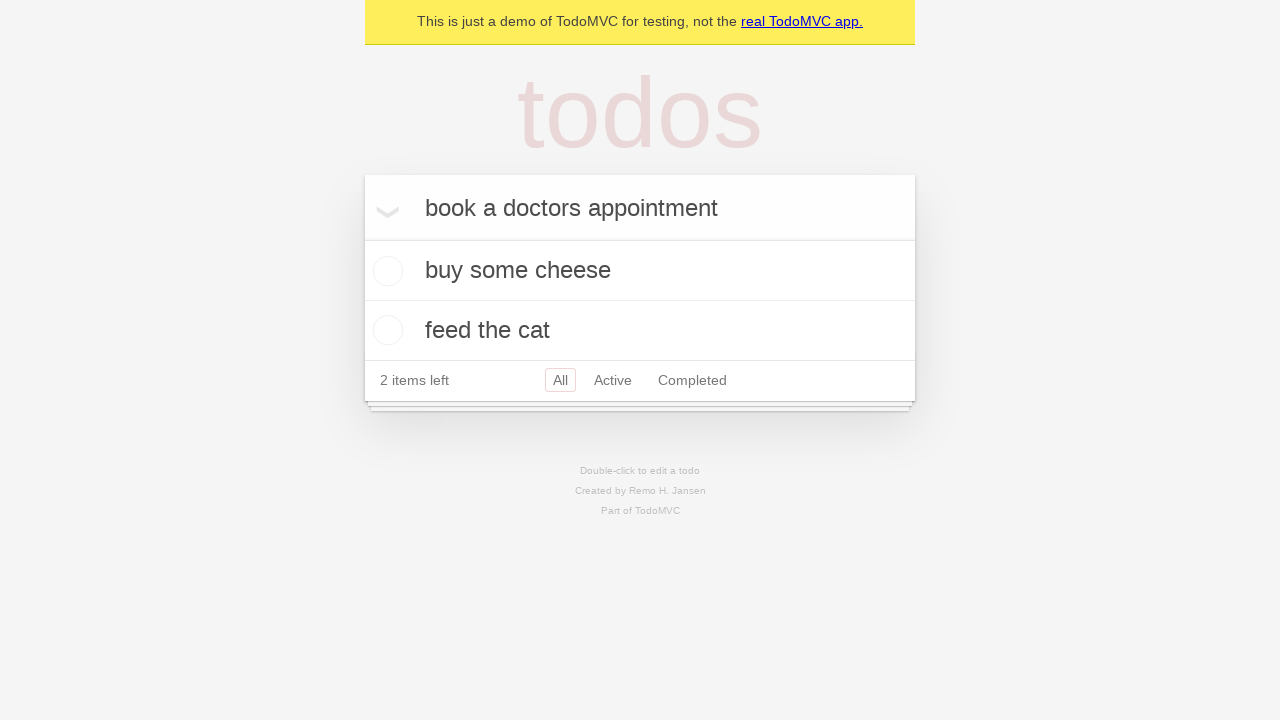

Pressed Enter to add third todo item on internal:attr=[placeholder="What needs to be done?"i]
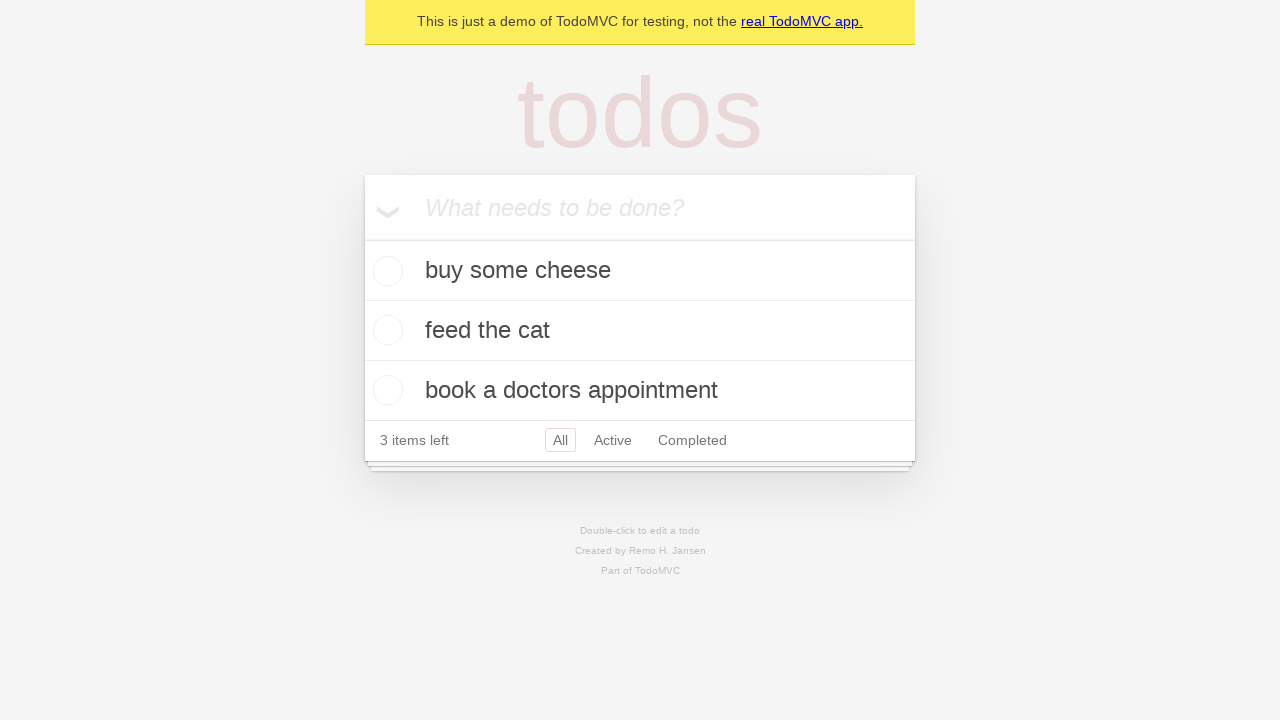

Checked the second todo item (feed the cat) at (385, 330) on internal:testid=[data-testid="todo-item"s] >> nth=1 >> internal:role=checkbox
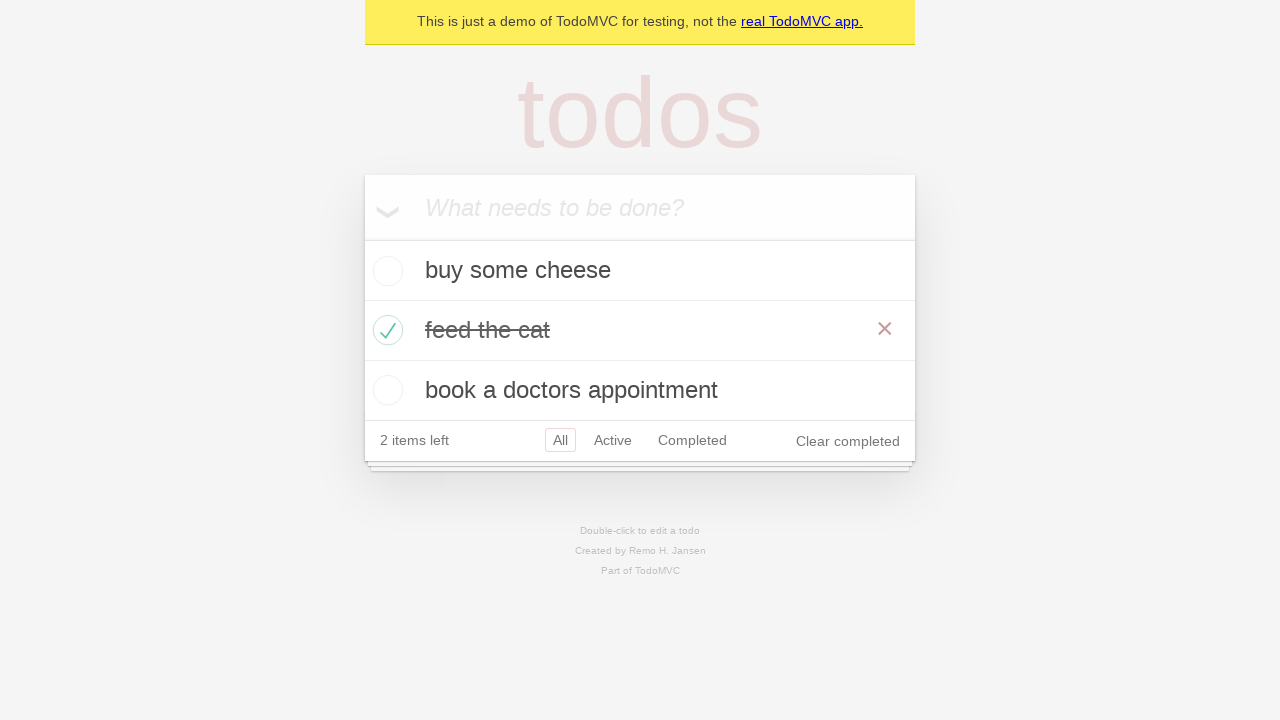

Clicked Active filter to display only active items at (613, 440) on internal:role=link[name="Active"i]
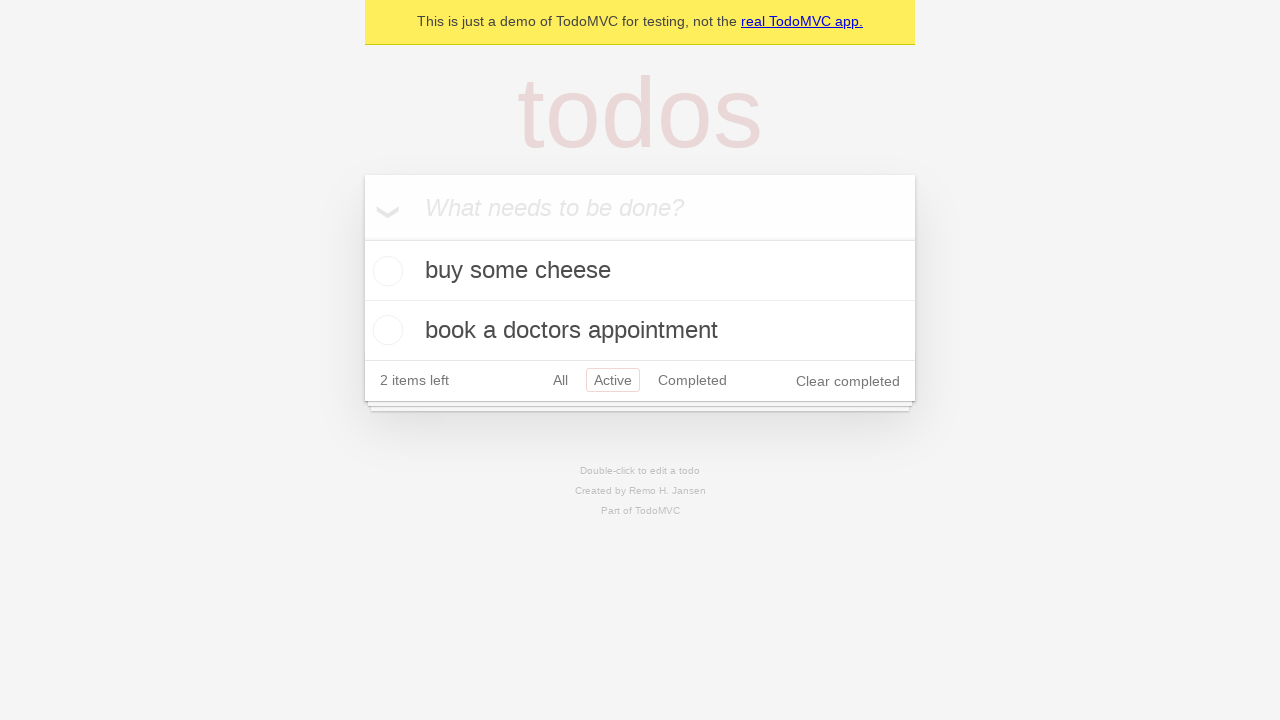

Clicked Completed filter to display only completed items at (692, 380) on internal:role=link[name="Completed"i]
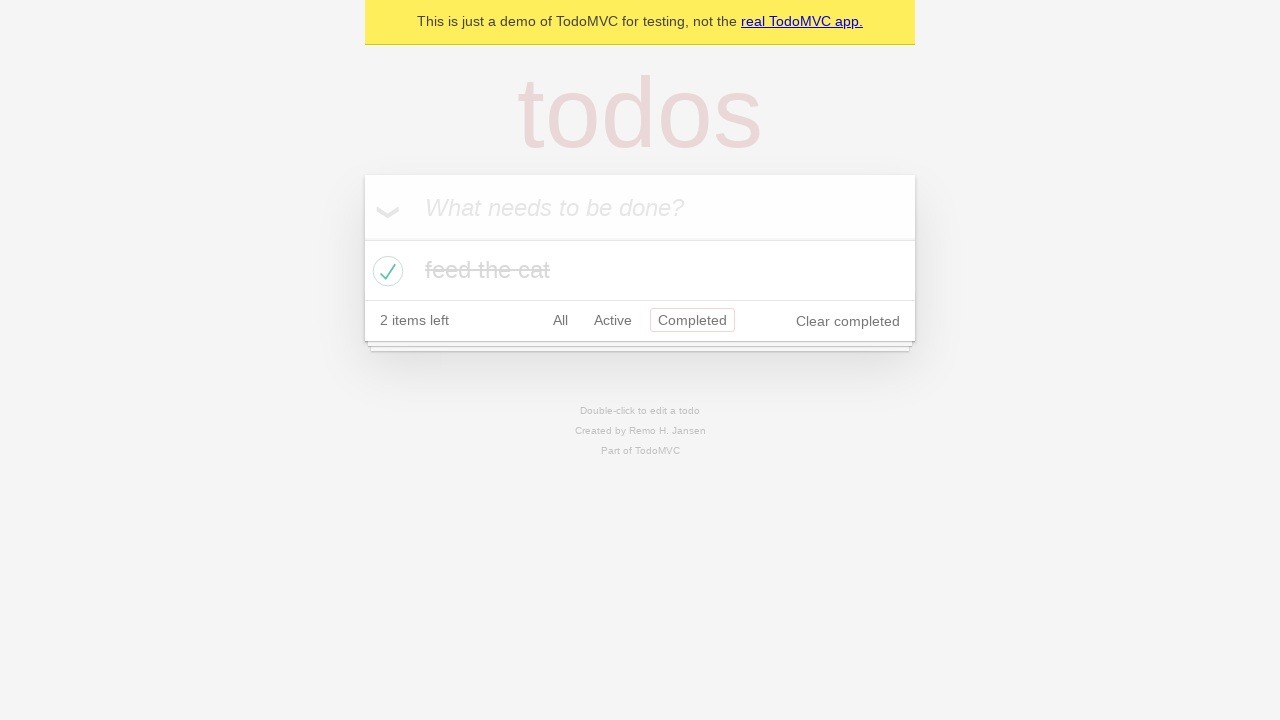

Clicked All filter to display all todo items at (560, 320) on internal:role=link[name="All"i]
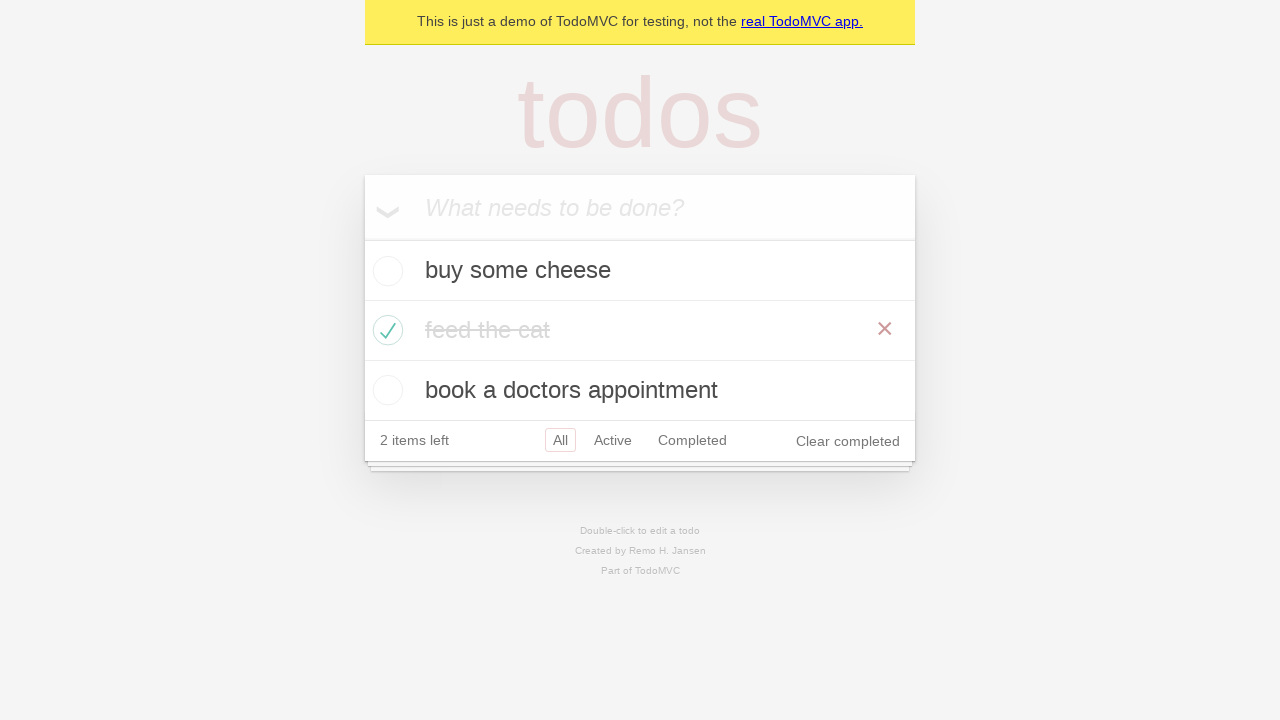

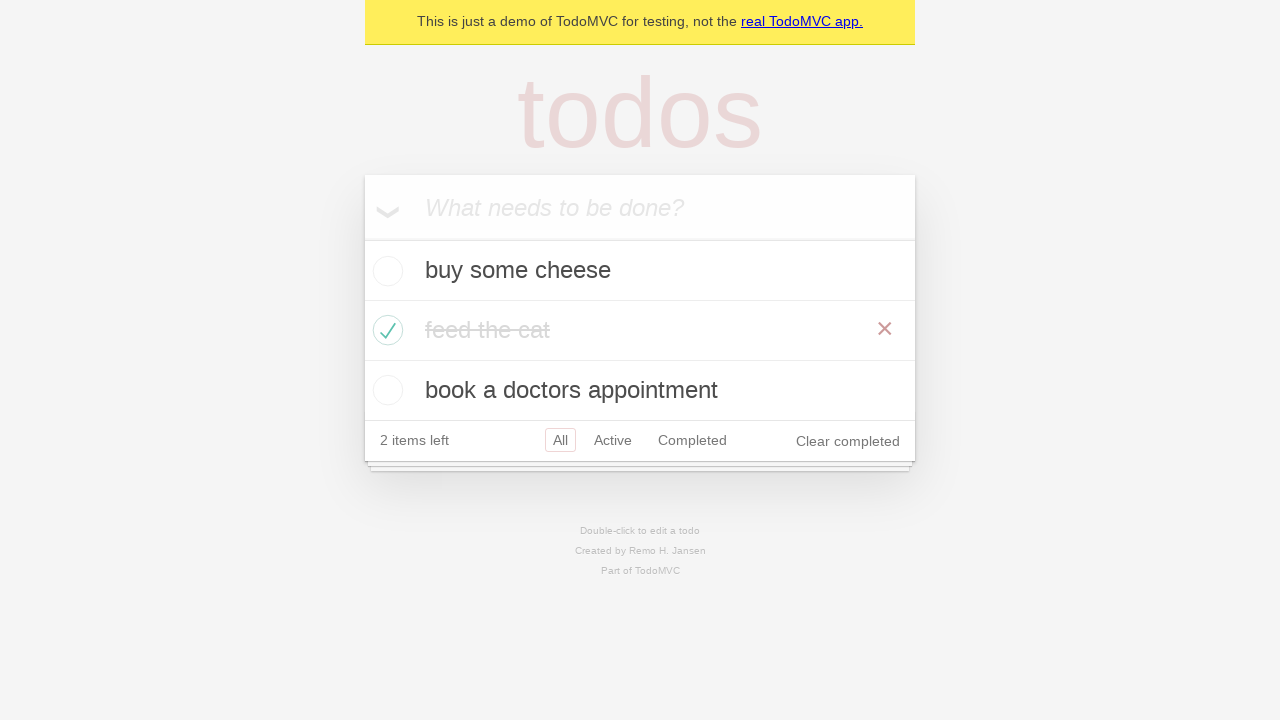